Tests withdrawal functionality by logging in as a customer and making a withdrawal

Starting URL: https://www.globalsqa.com/angularJs-protractor/BankingProject/#/login

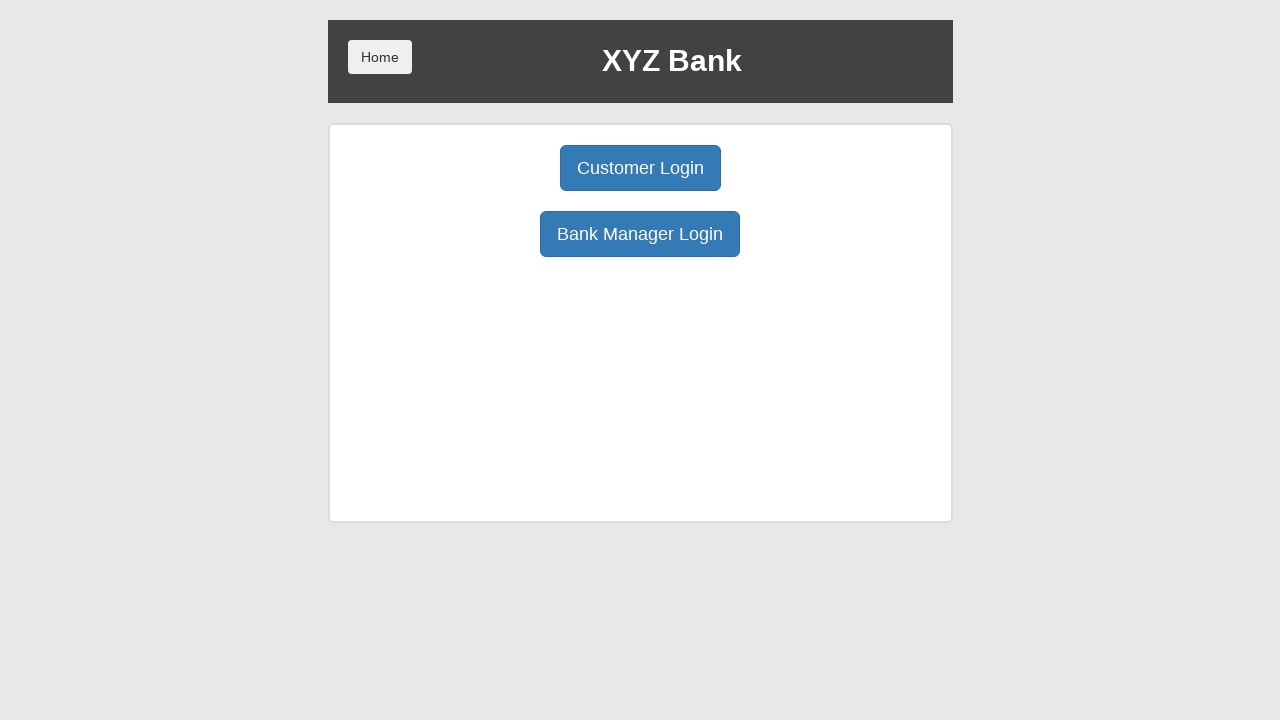

Clicked Customer Login button at (640, 168) on body > div > div > div.ng-scope > div > div.borderM.box.padT20 > div:nth-child(1
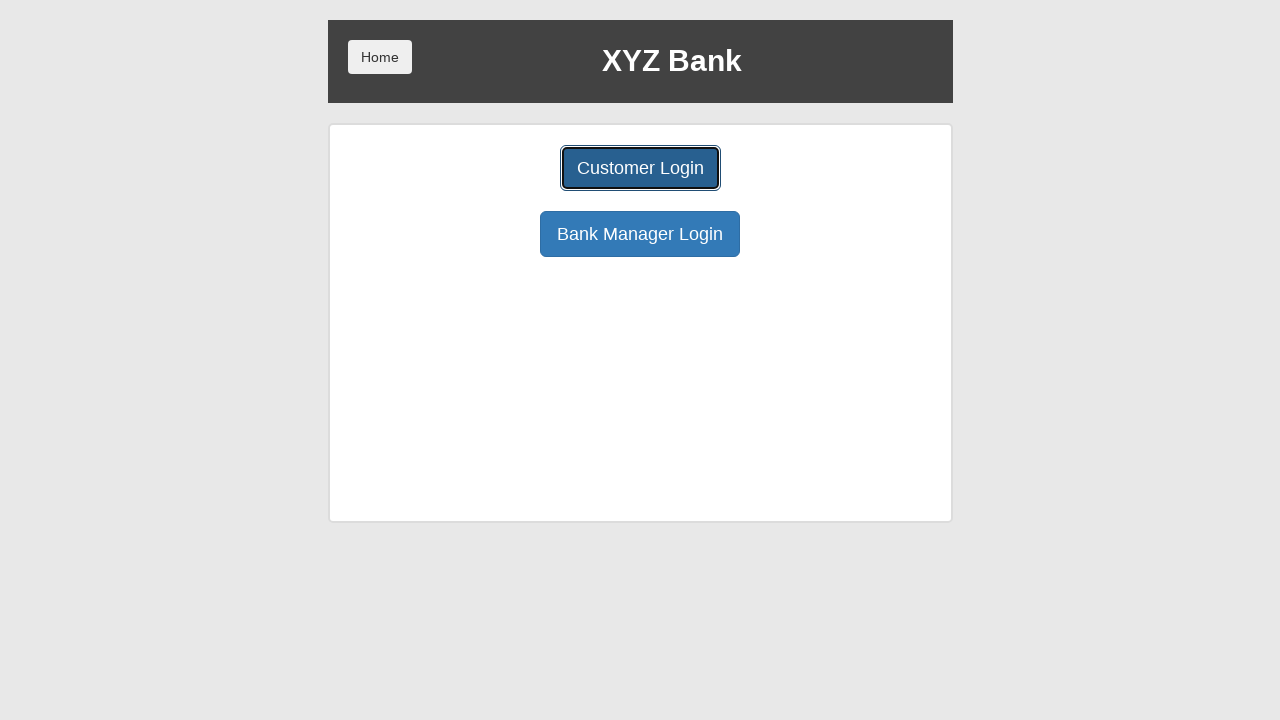

Waited 2 seconds for page to load
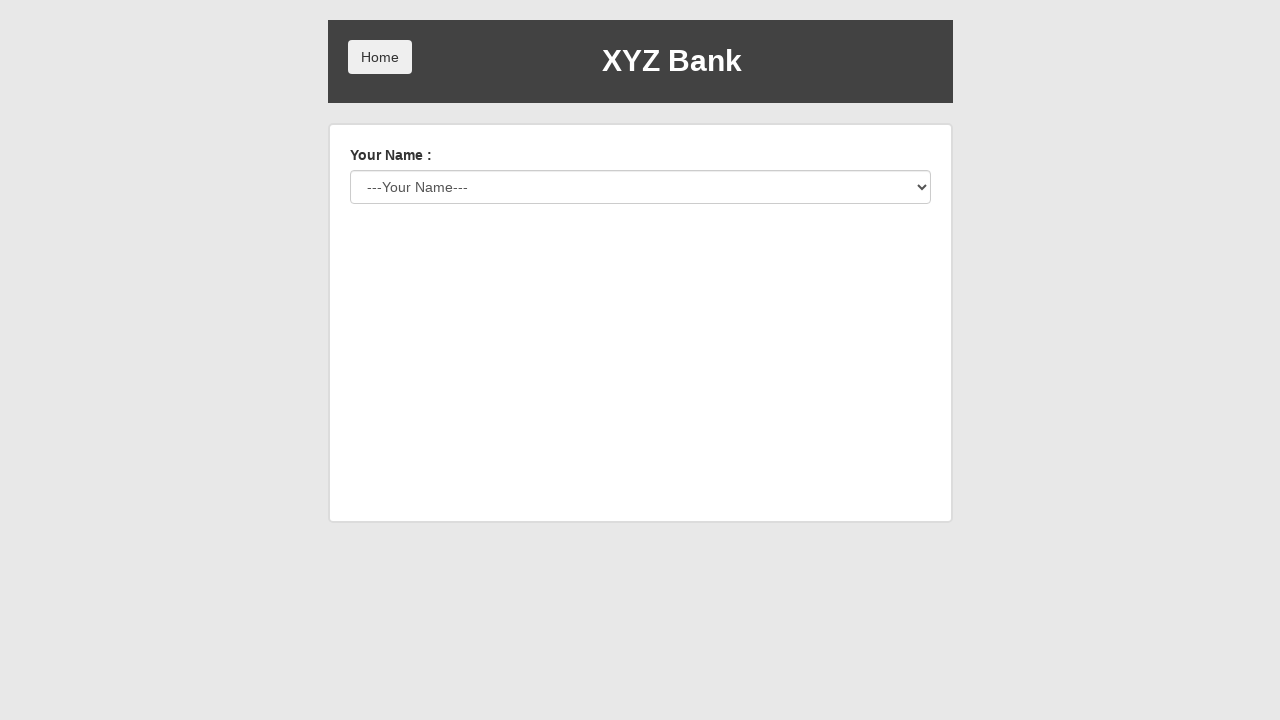

Clicked user select dropdown at (640, 187) on #userSelect
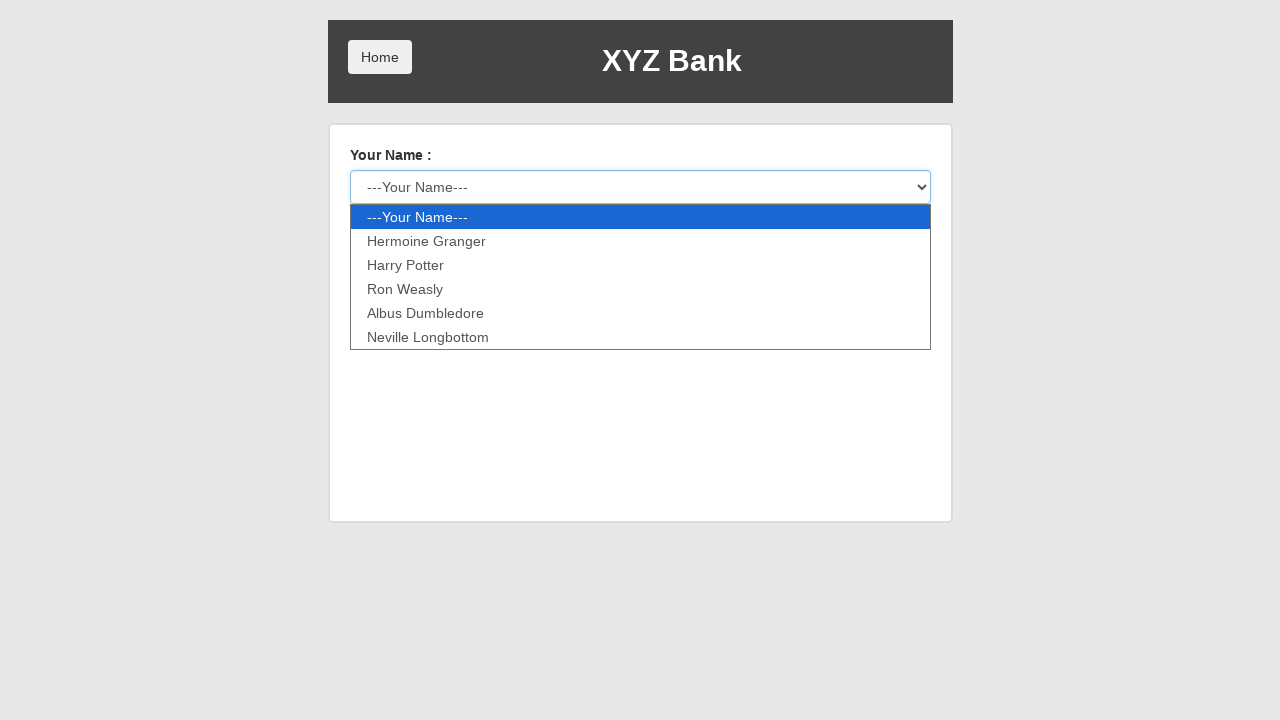

Pressed ArrowDown to select customer from dropdown
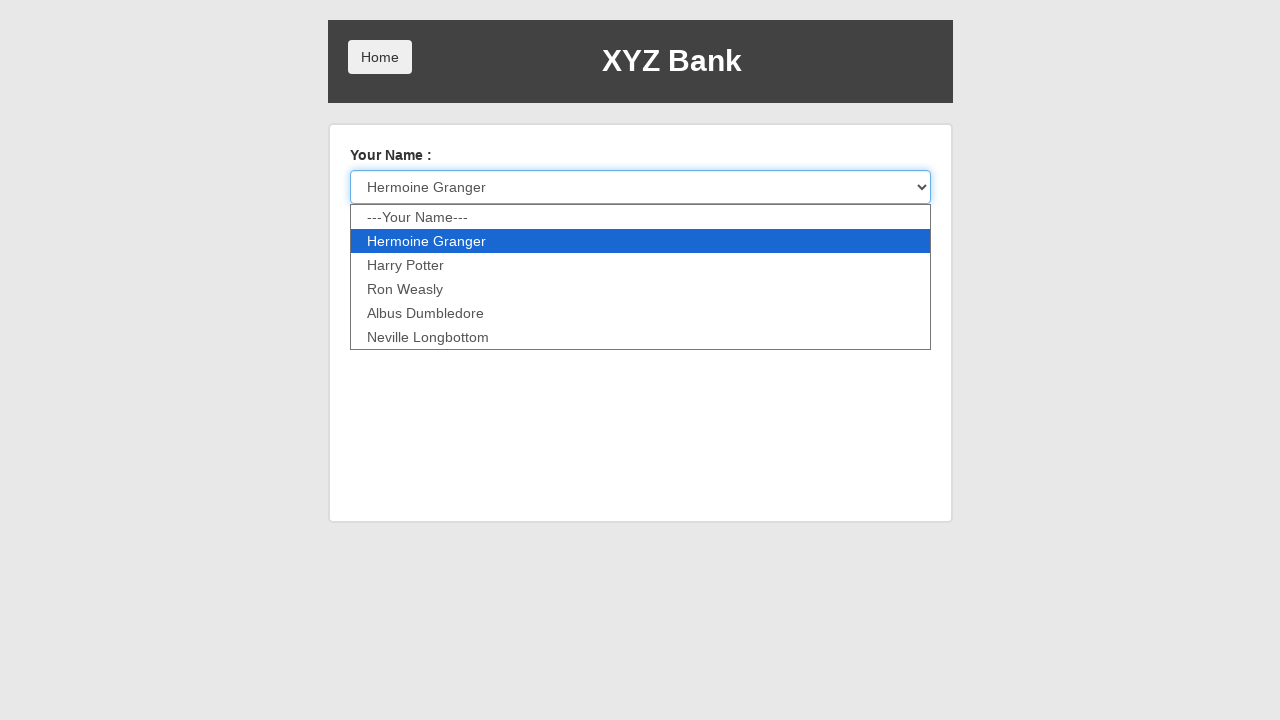

Pressed Enter to confirm customer selection
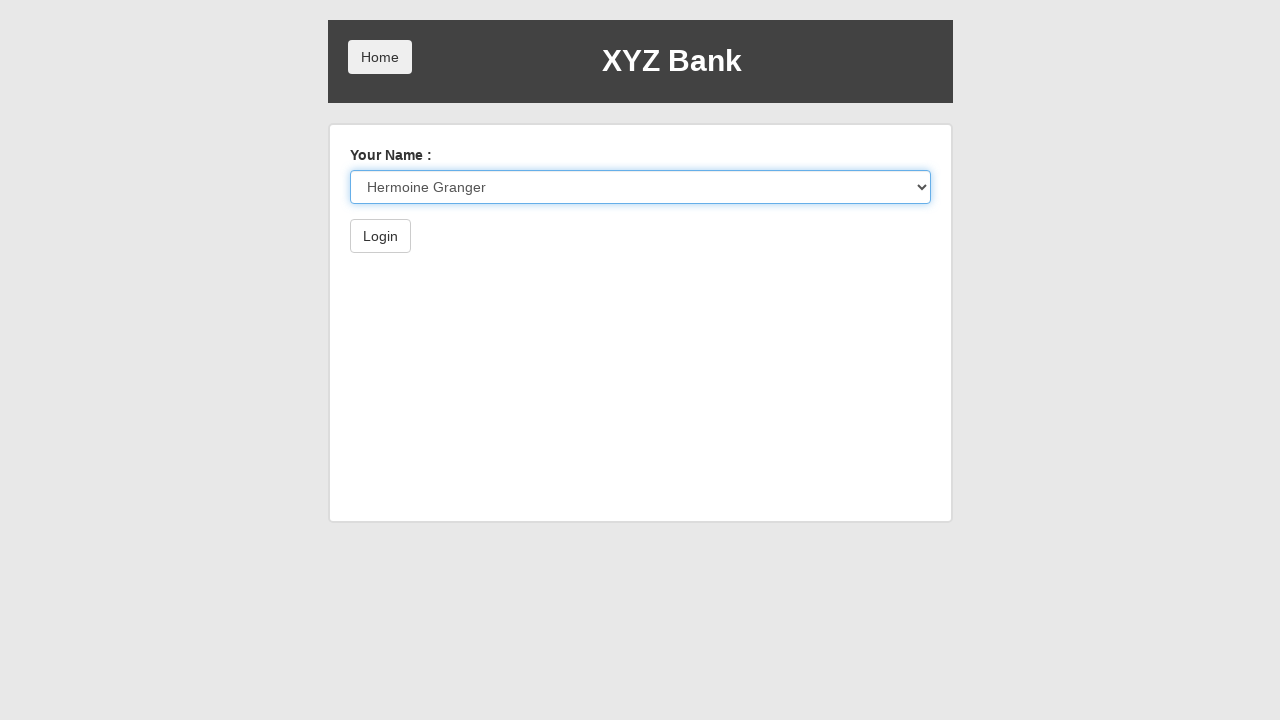

Clicked Login button to authenticate at (380, 236) on body > div > div > div.ng-scope > div > form > button
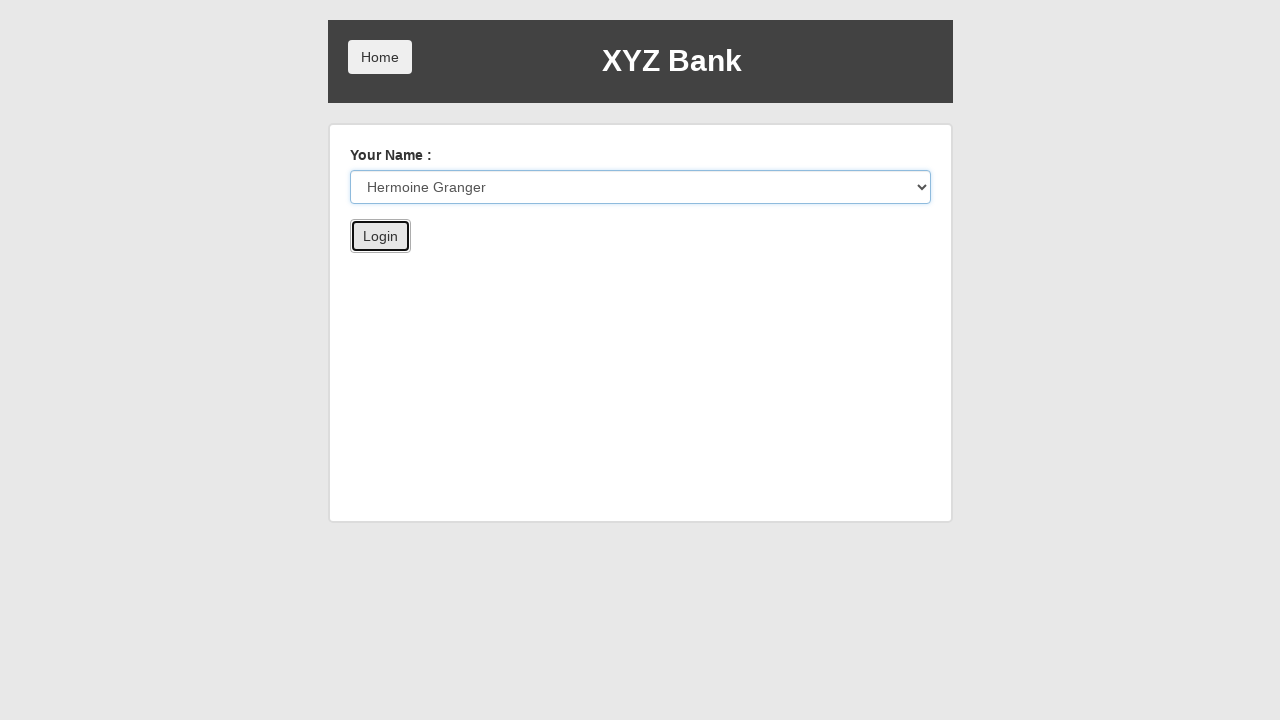

Waited 2 seconds for login to complete
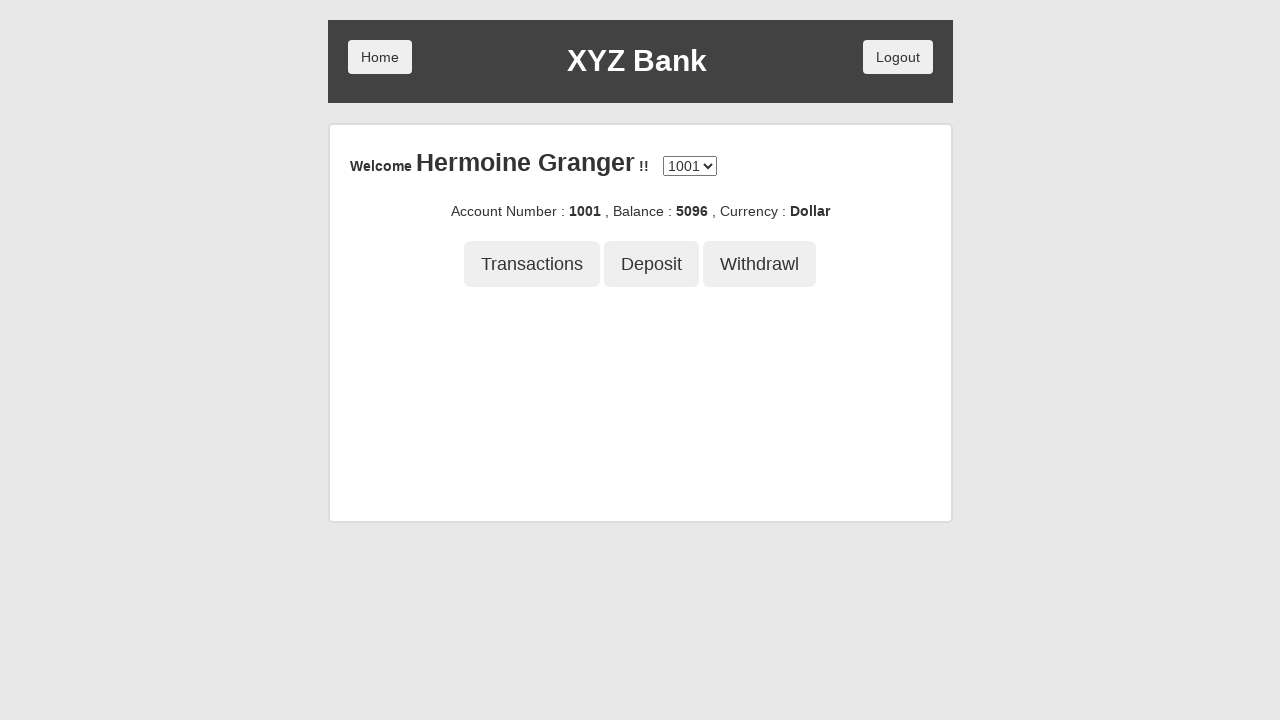

Clicked Withdrawal button at (760, 264) on body > div > div > div.ng-scope > div > div:nth-child(5) > button:nth-child(3)
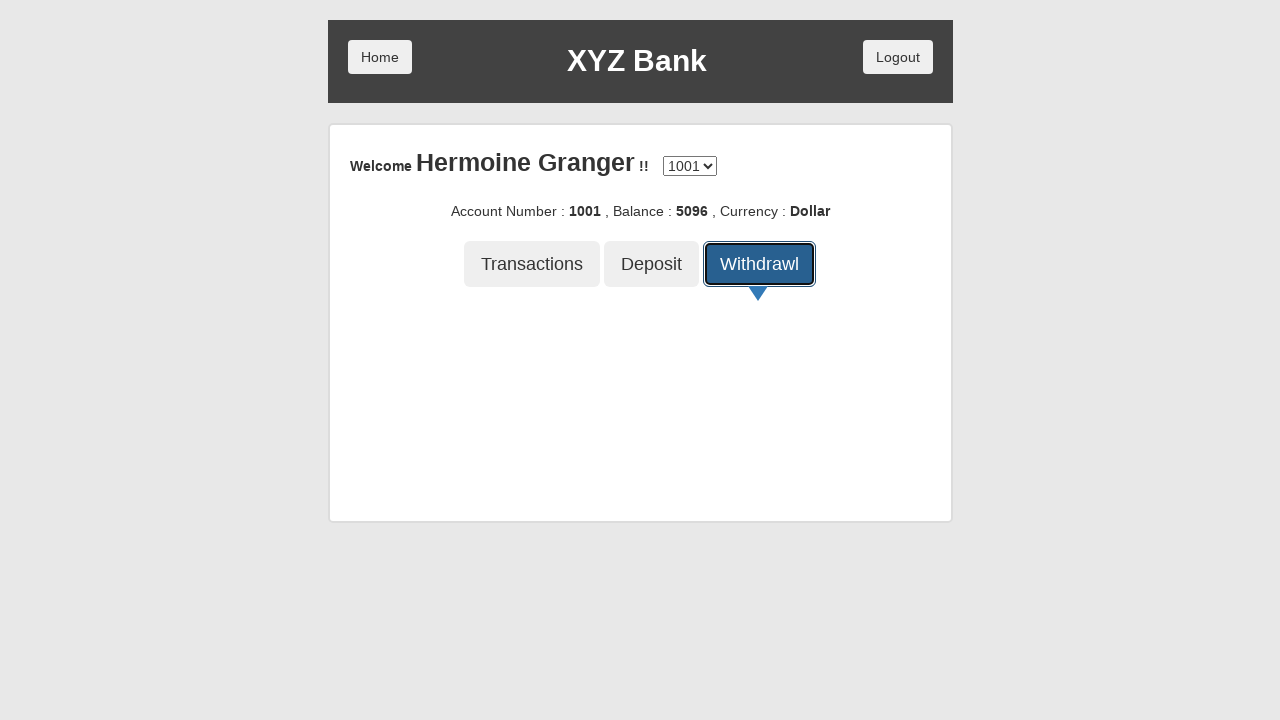

Waited 3 seconds for withdrawal form to load
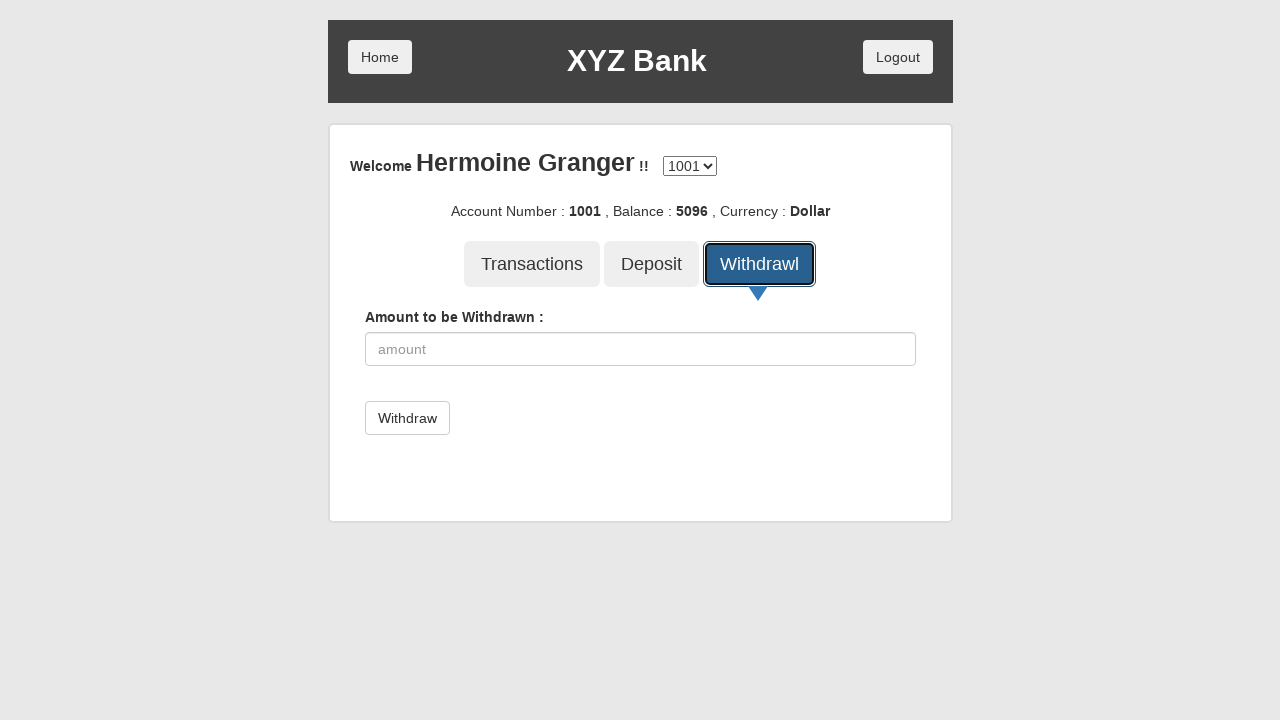

Clicked amount input field at (640, 349) on body > div > div > div.ng-scope > div > div.container-fluid.mainBox.ng-scope > d
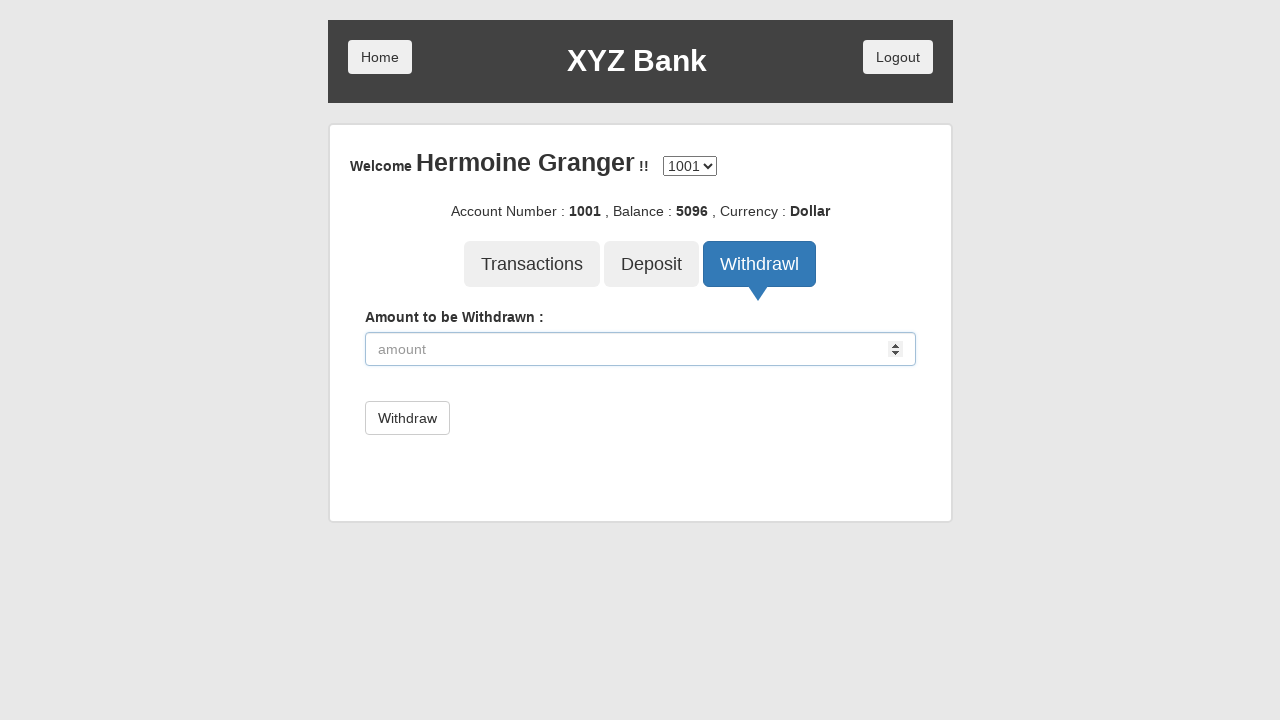

Entered withdrawal amount of 200 on body > div > div > div.ng-scope > div > div.container-fluid.mainBox.ng-scope > d
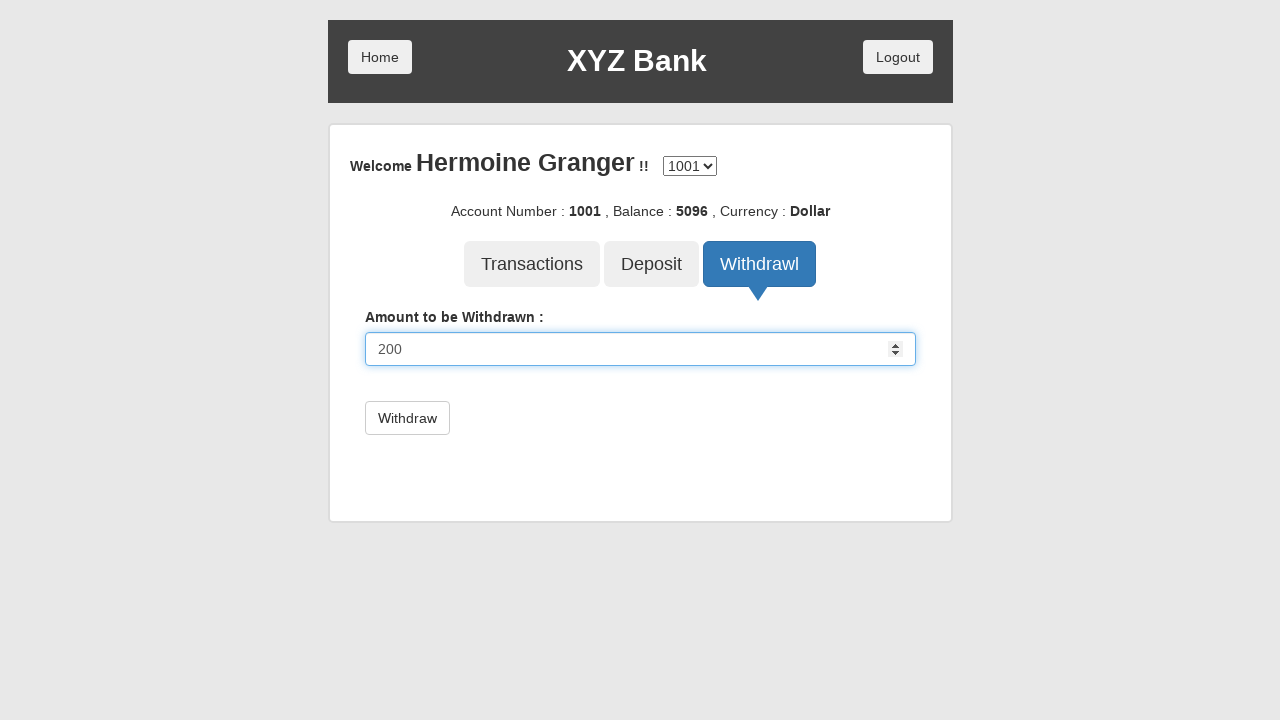

Waited 3 seconds before submission
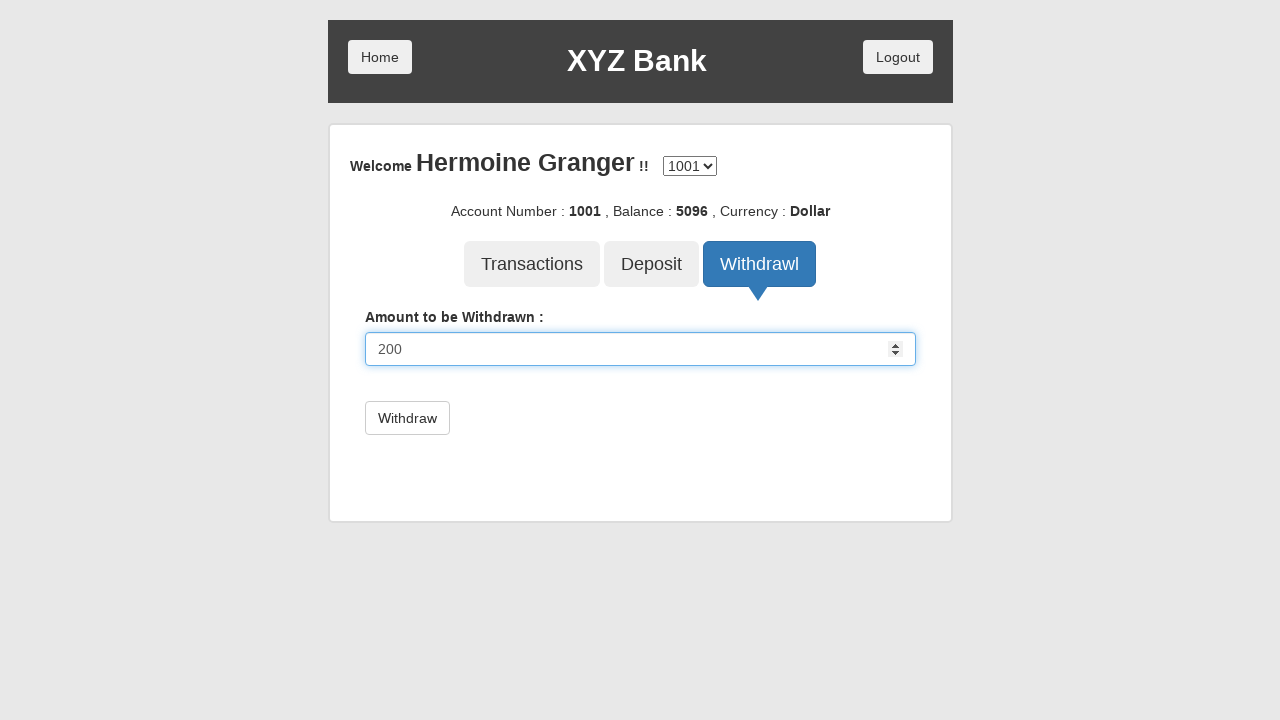

Pressed Enter to submit withdrawal request
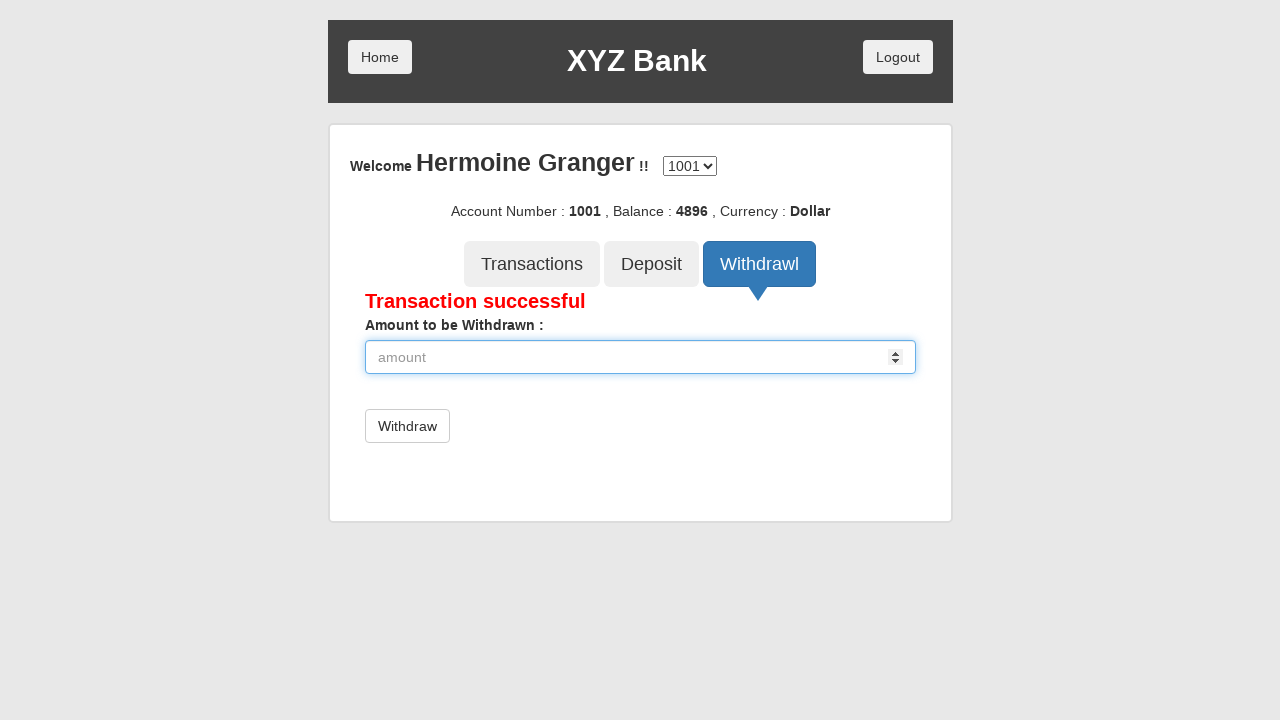

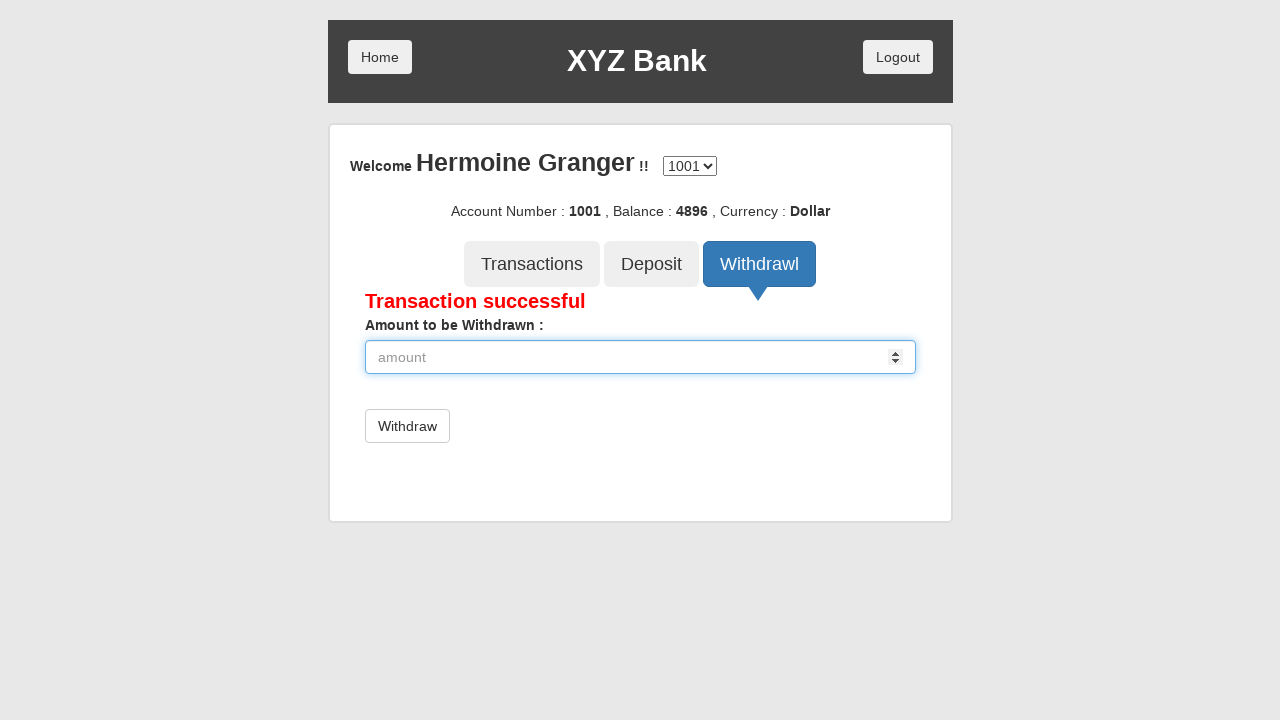